Tests an Angular practice form by filling in email, password, name fields, selecting checkboxes and radio buttons, then submitting the form and verifying success message

Starting URL: https://rahulshettyacademy.com/angularpractice/

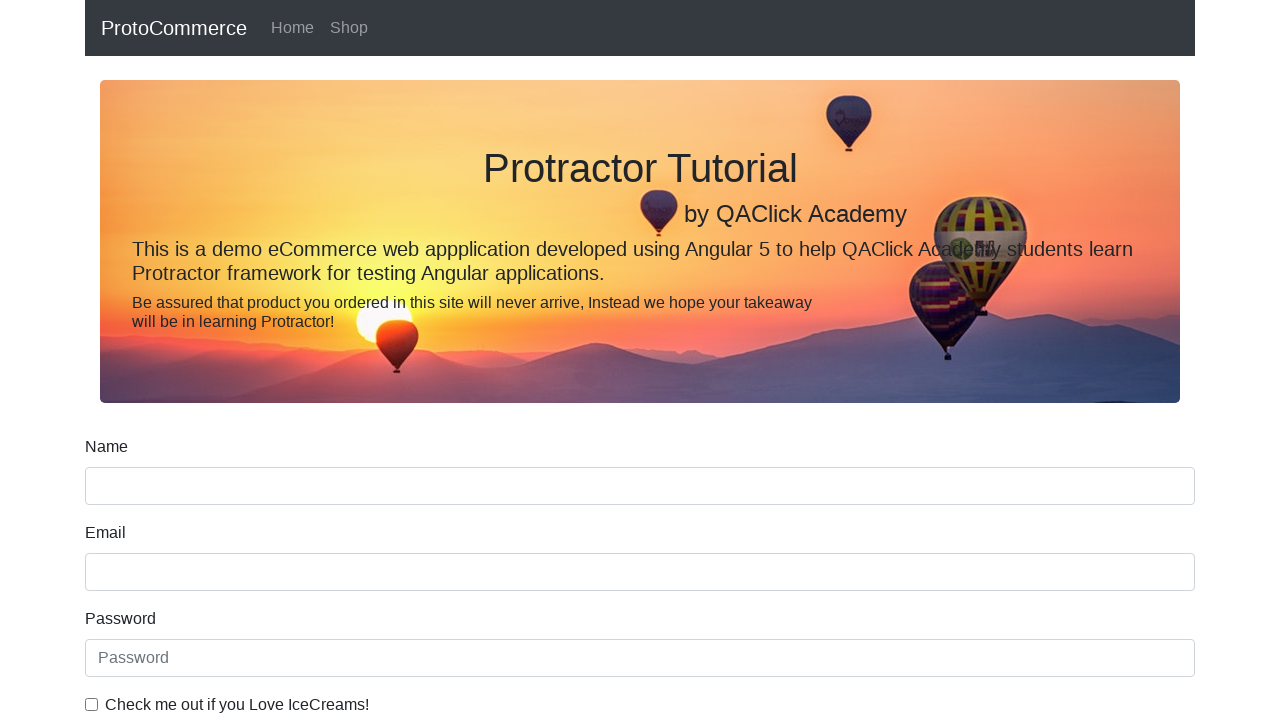

Filled email field with 'testuser_demo42@gmail.com' on input[name='email']
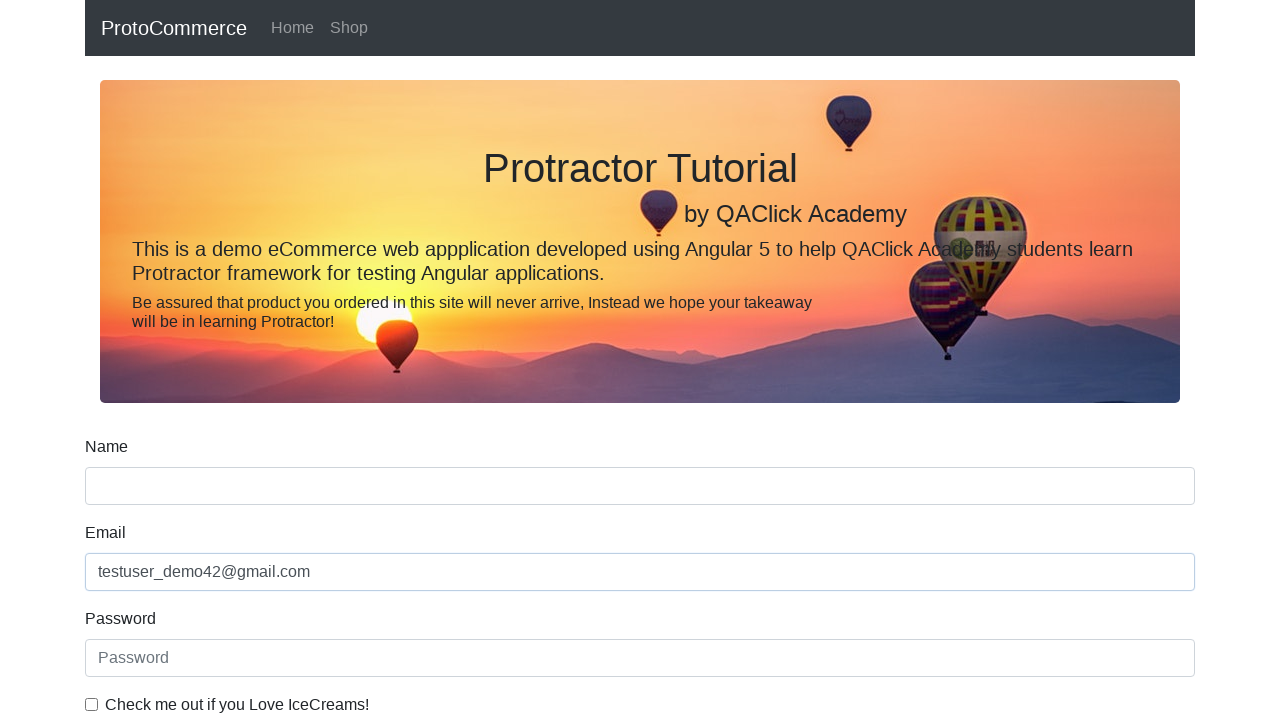

Filled password field with 'password789' on #exampleInputPassword1
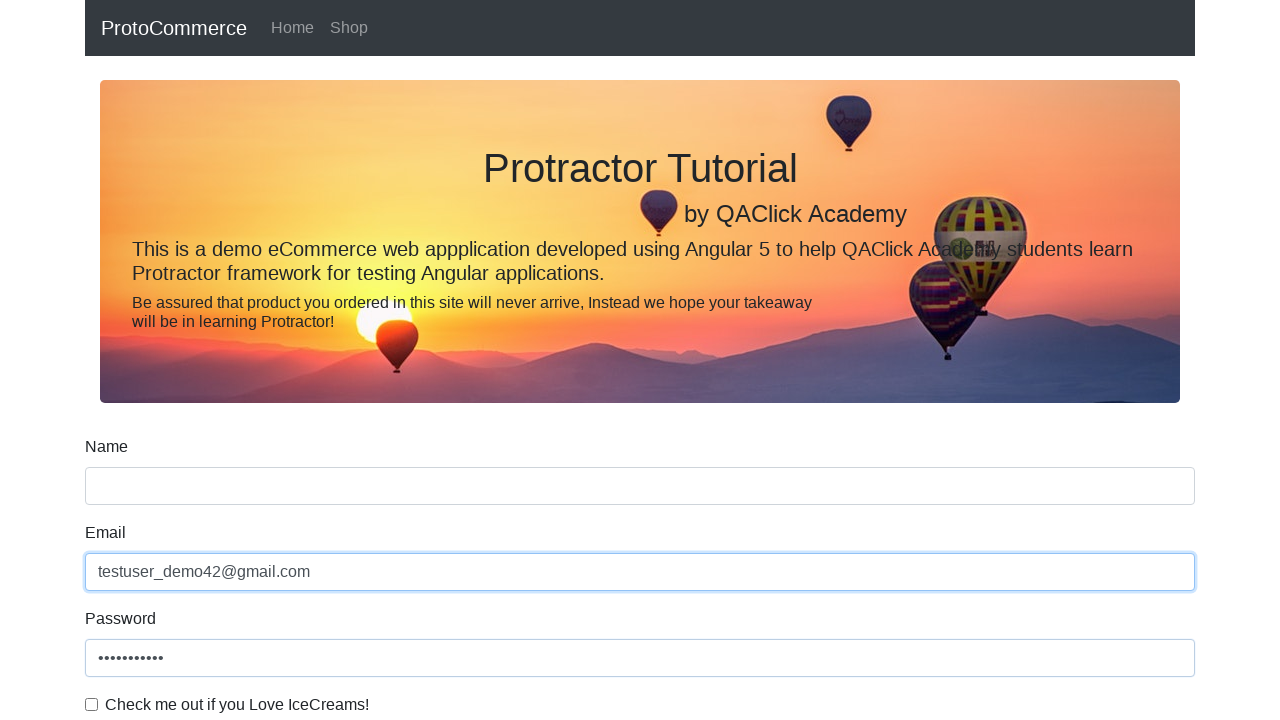

Clicked checkbox to enable option at (92, 704) on #exampleCheck1
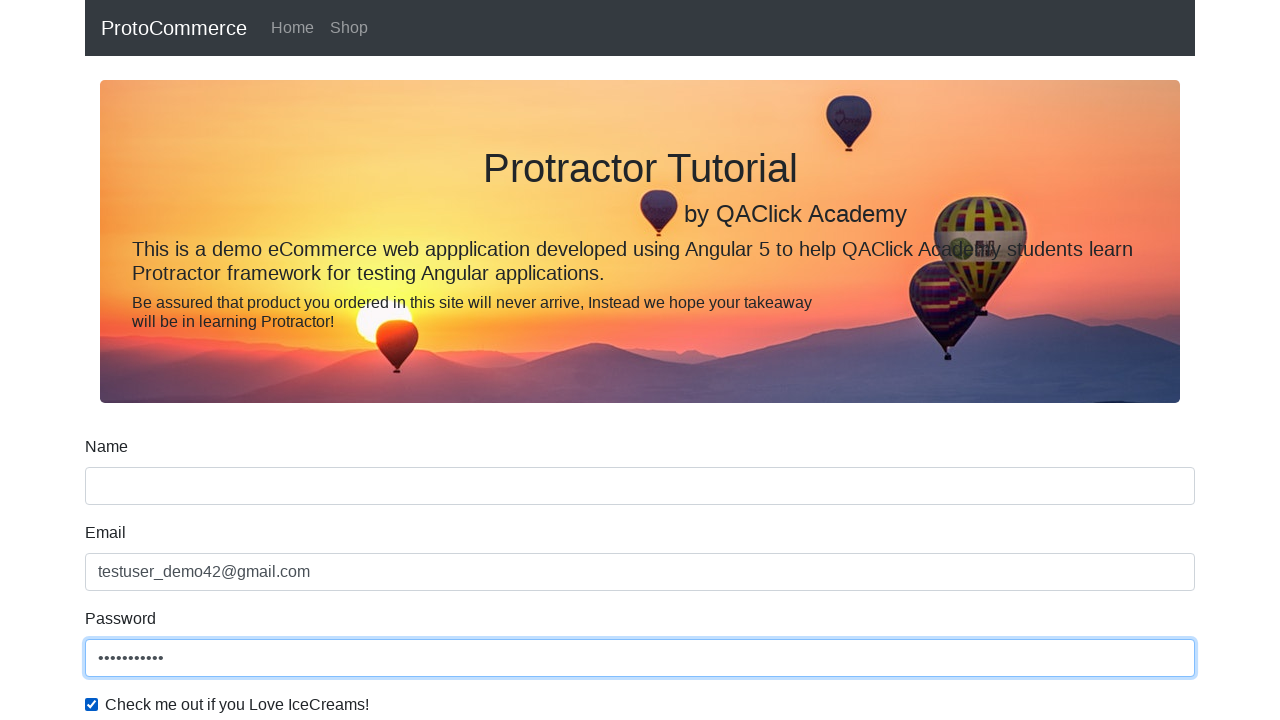

Filled name field with 'John Doe' on (//input[@name='name'])[1]
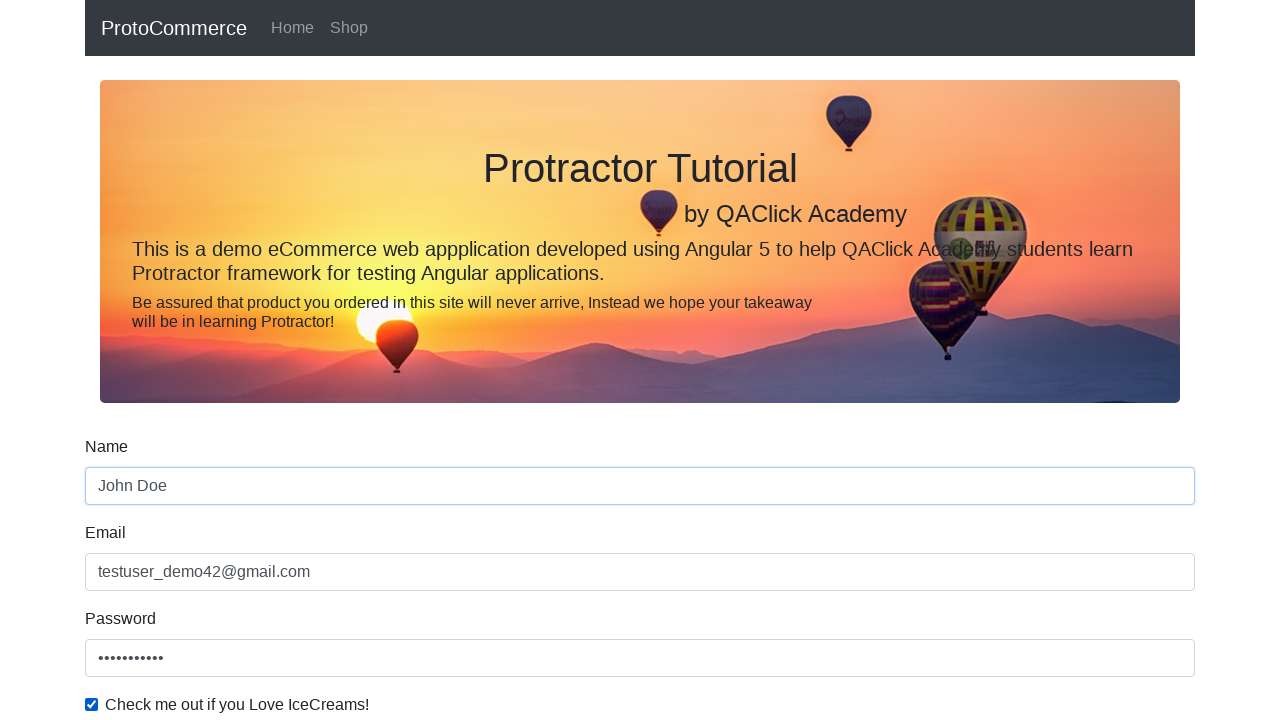

Selected radio button option at (238, 360) on #inlineRadio1
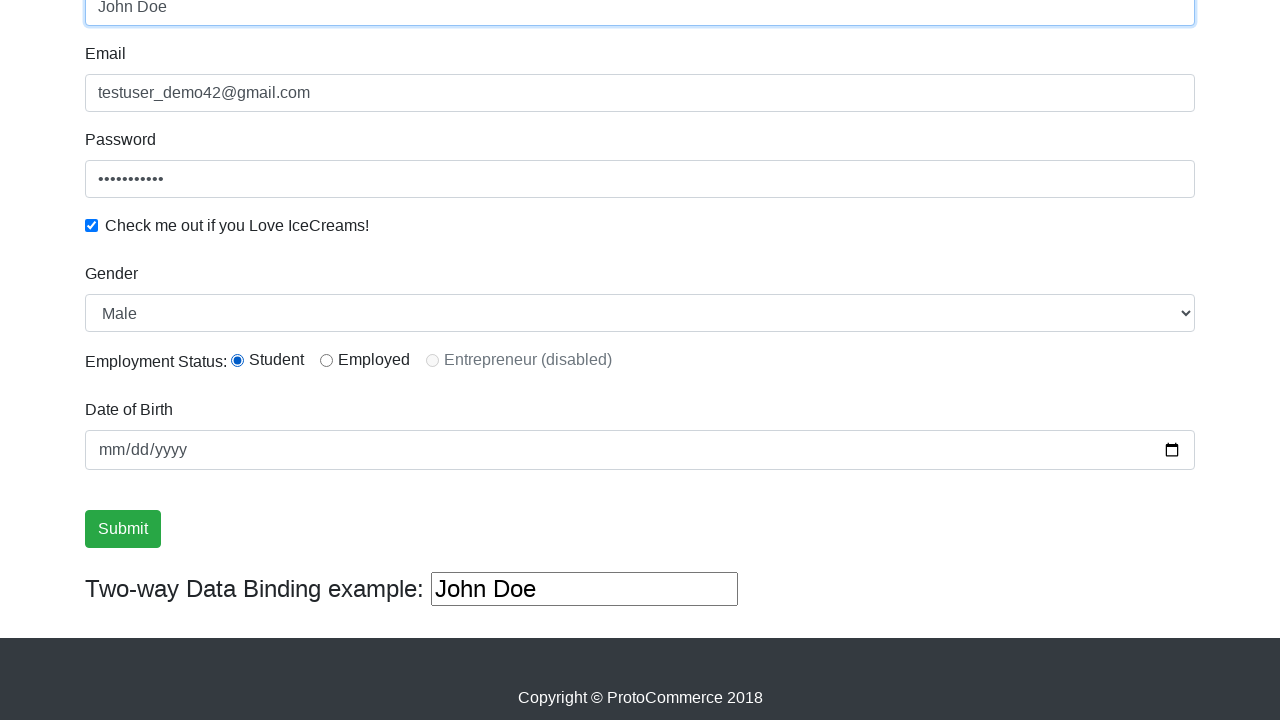

Clicked submit button to submit the form at (123, 529) on xpath=//input[@type='submit']
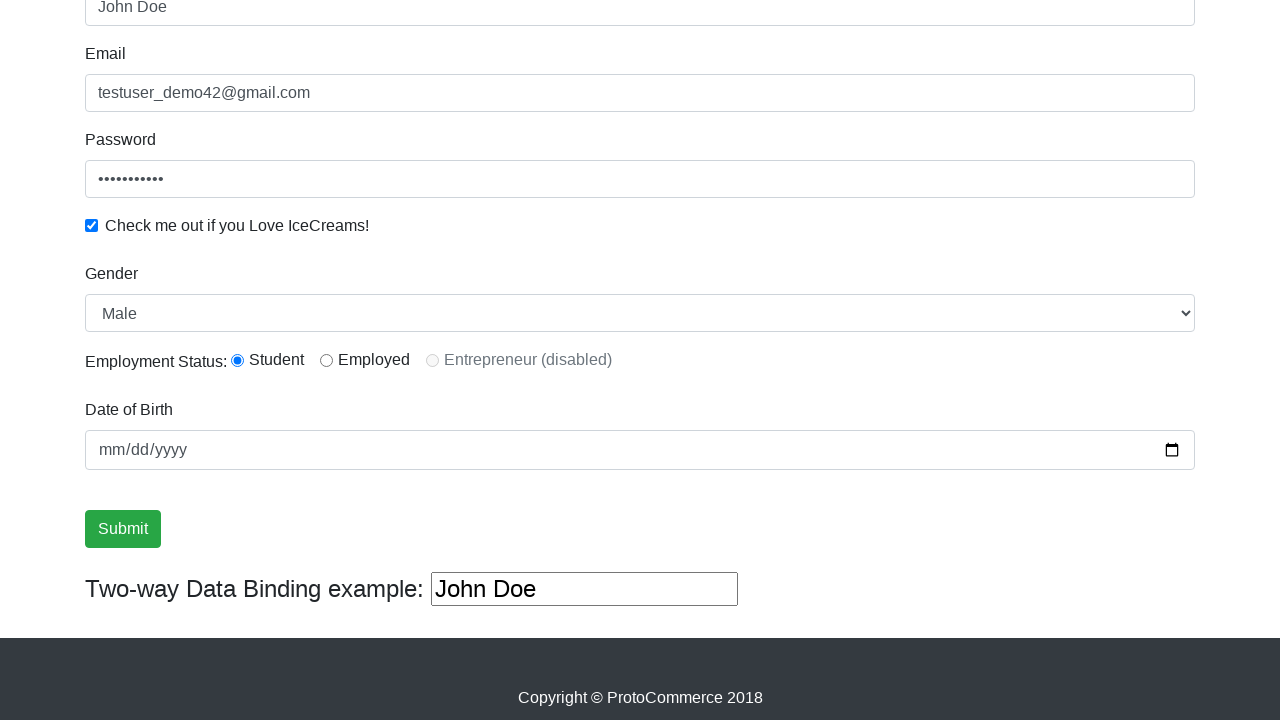

Success message appeared after form submission
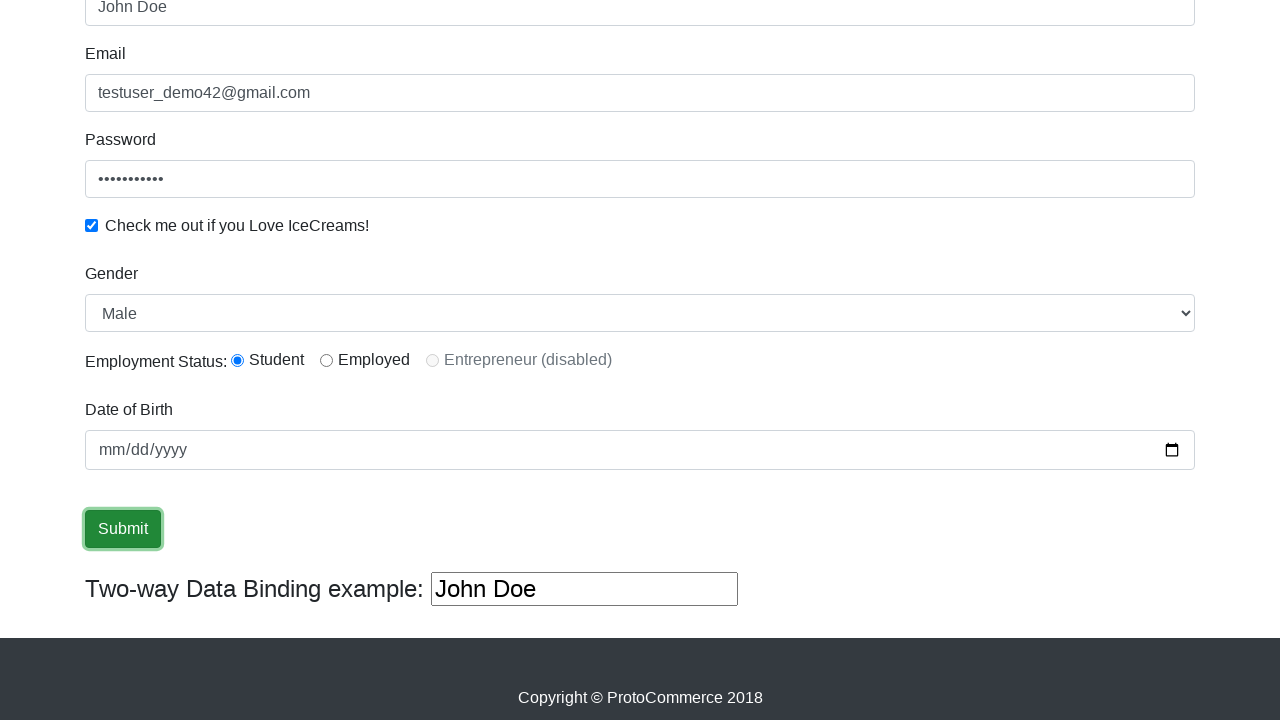

Cleared the second name field on (//input[@name='name'])[2]
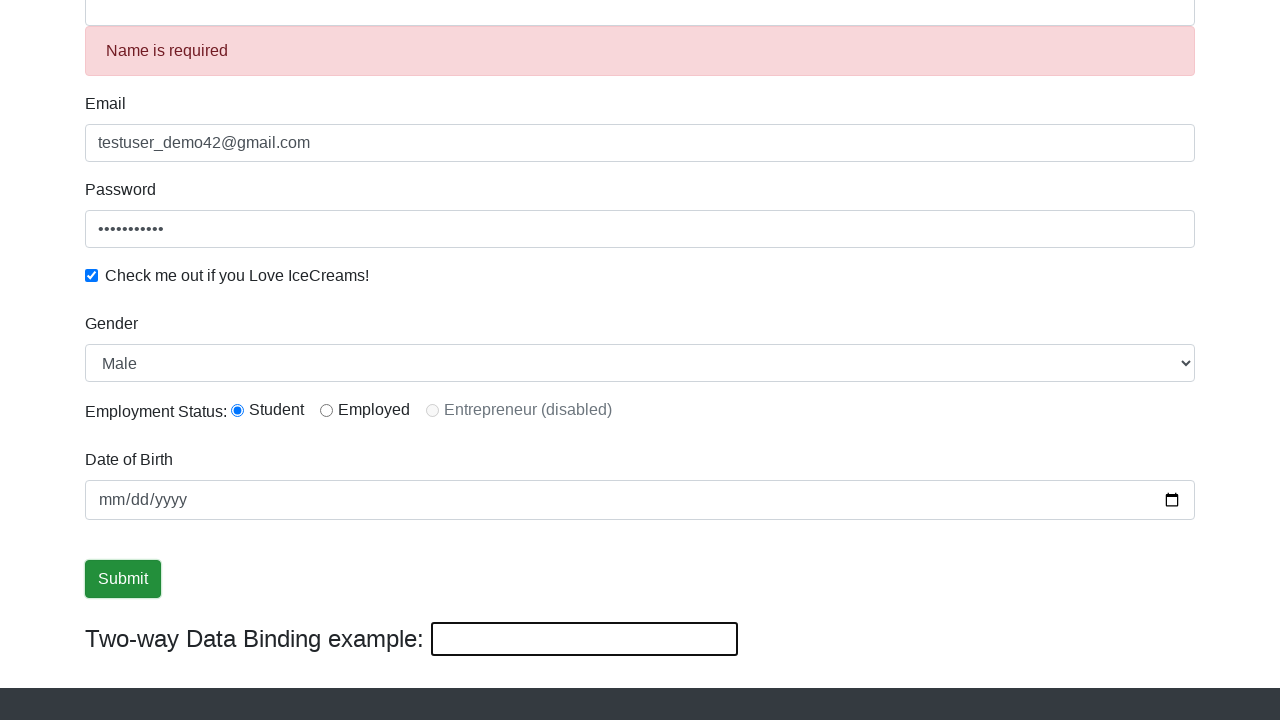

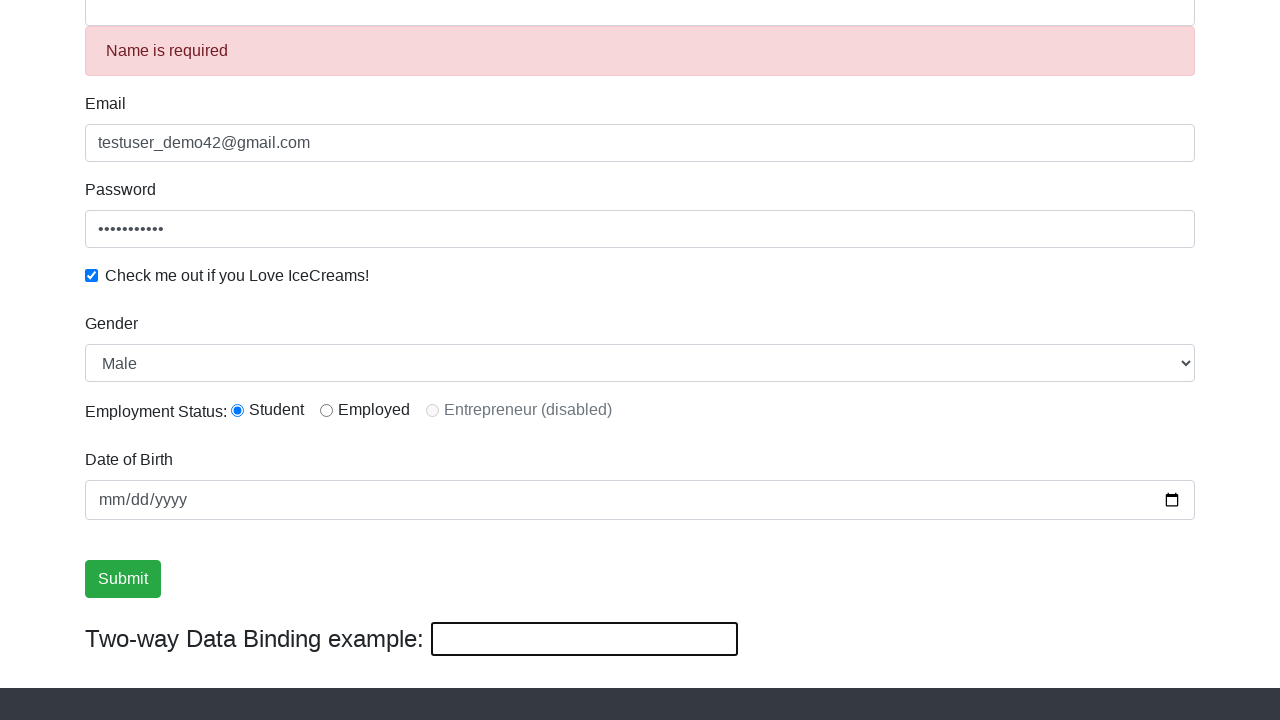